Tests double-click functionality on a button and verifies the resulting message

Starting URL: https://www.tutorialspoint.com/selenium/practice/buttons.php

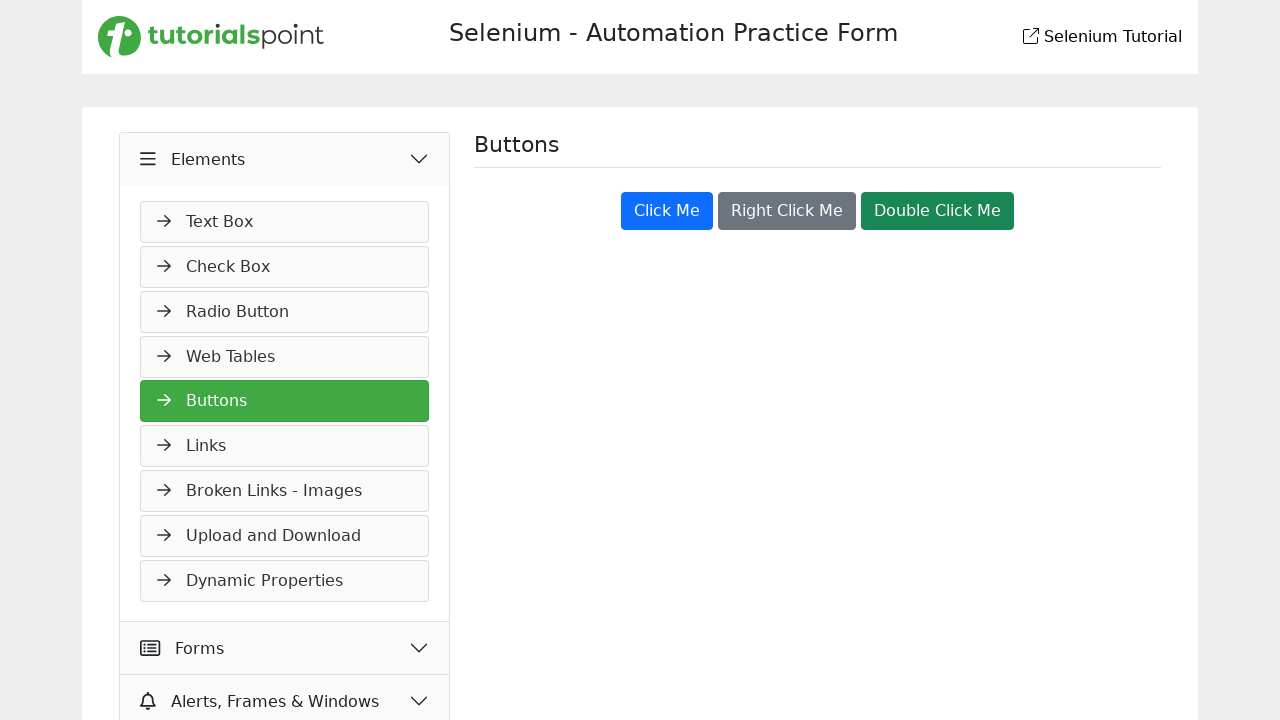

Double-clicked the success button at (938, 211) on .btn.btn-success
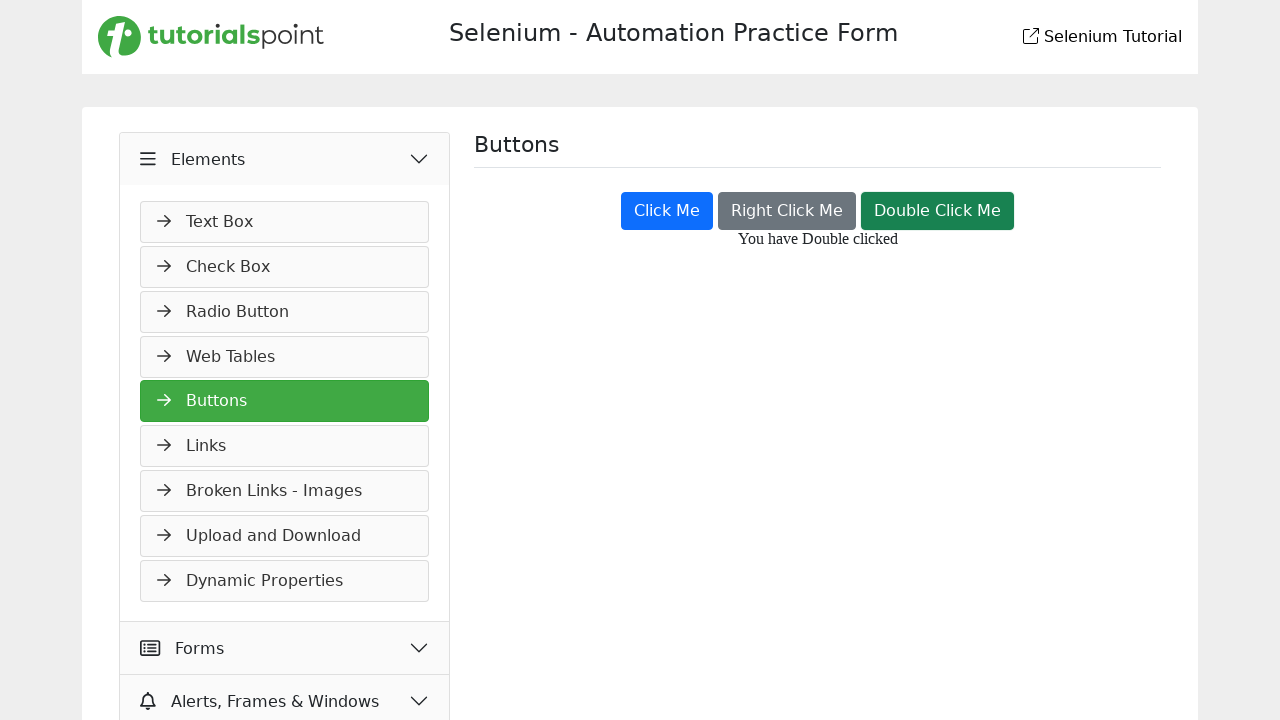

Double-click message element loaded
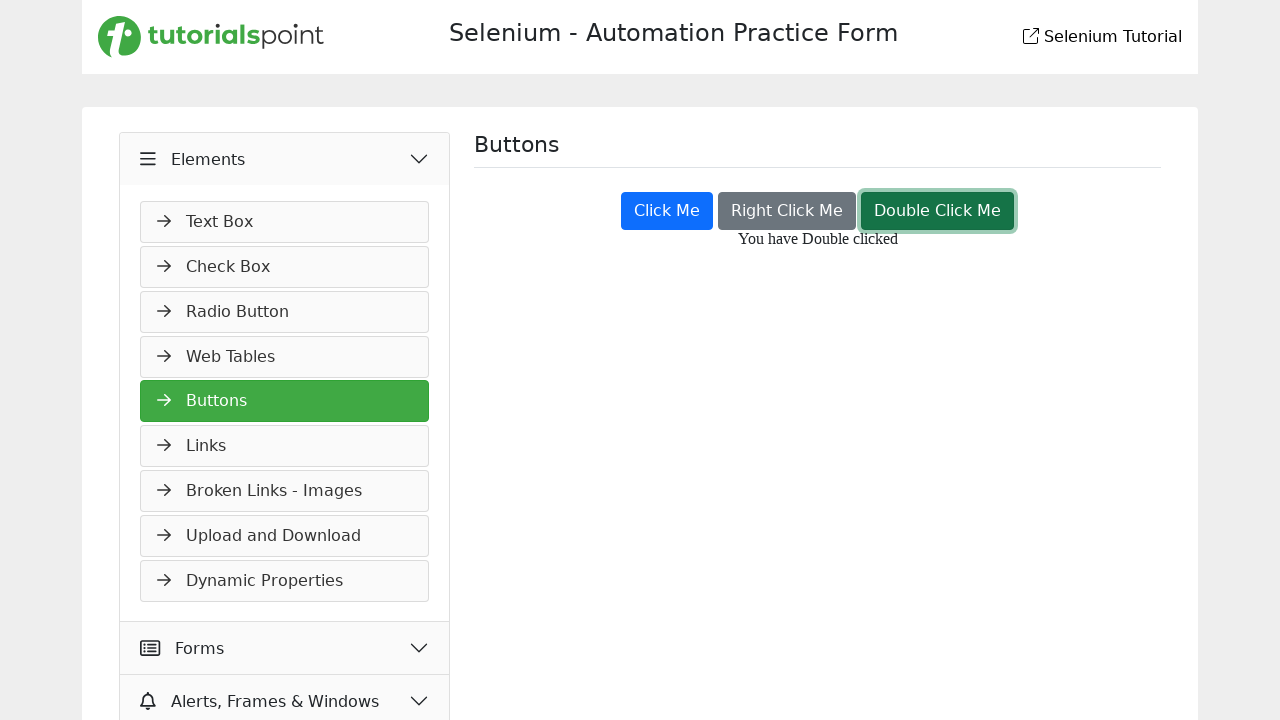

Verified double-click message displays 'You have Double clicked'
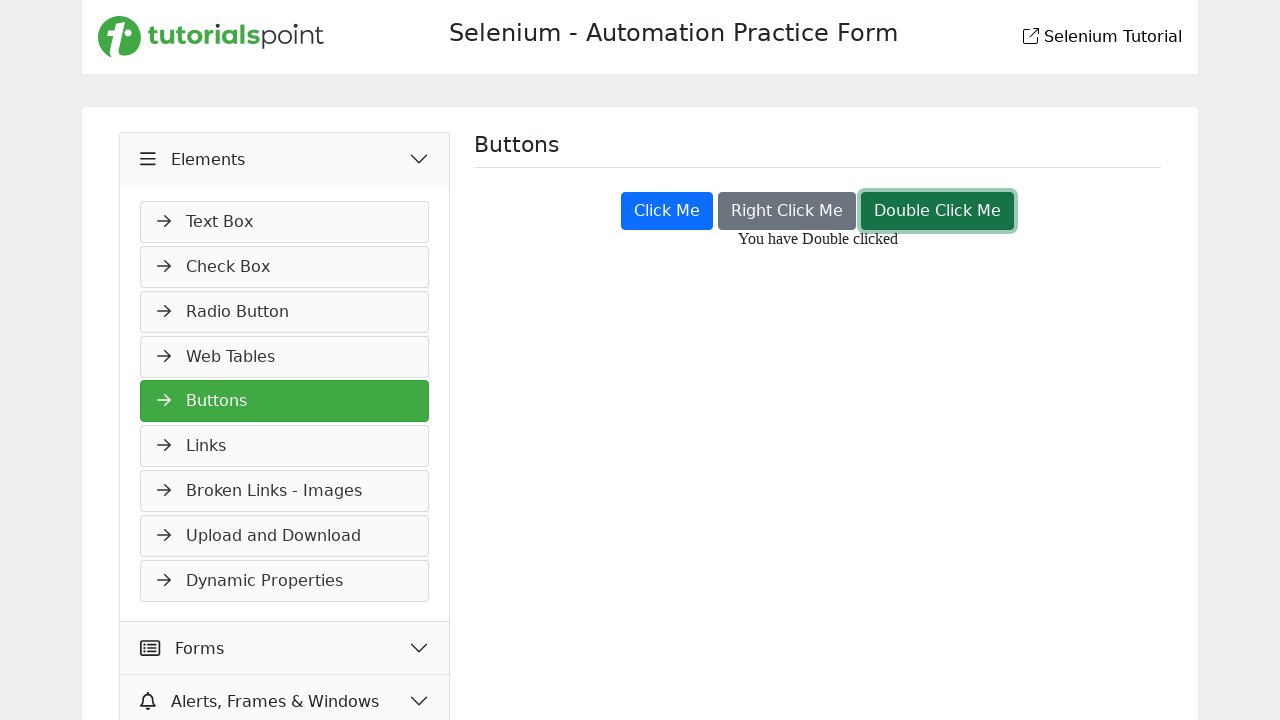

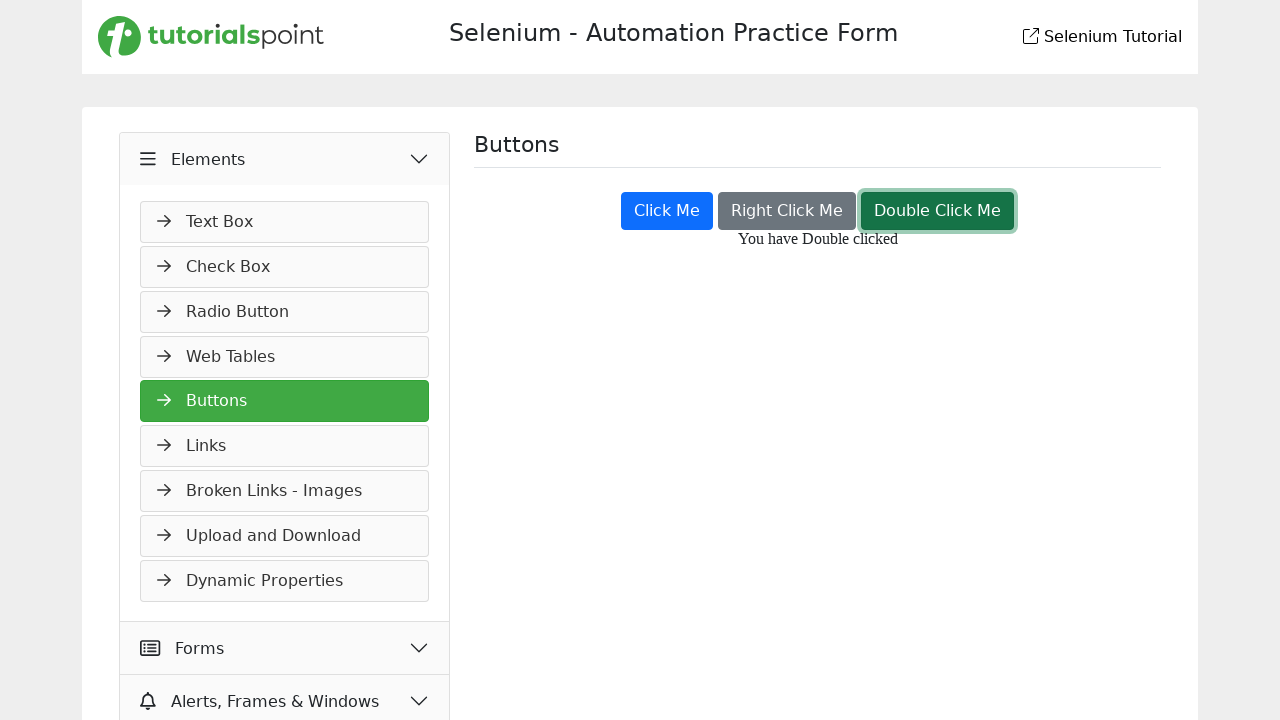